Tests the add/remove elements functionality by clicking the Add button to create a Delete button, then clicking Delete to remove it, and repeating this sequence

Starting URL: https://the-internet.herokuapp.com/add_remove_elements/

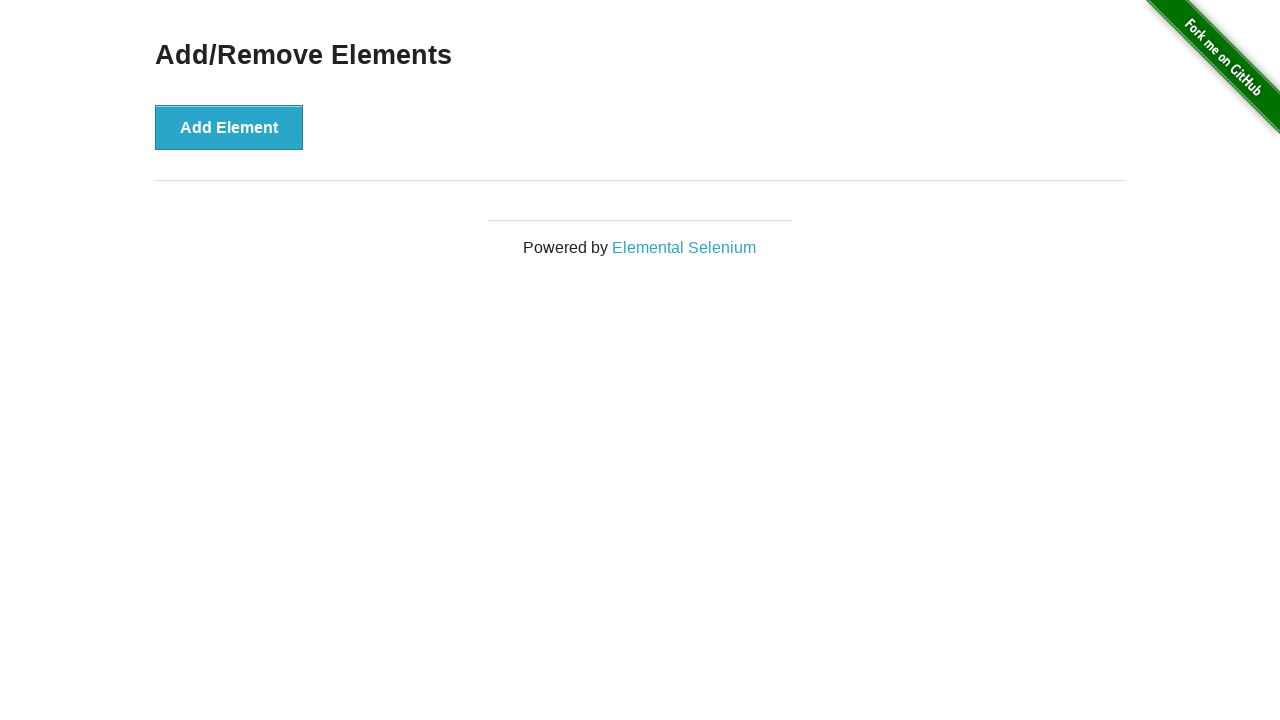

Clicked Add button to create a Delete button at (229, 127) on xpath=//button[contains(.,'Add')]
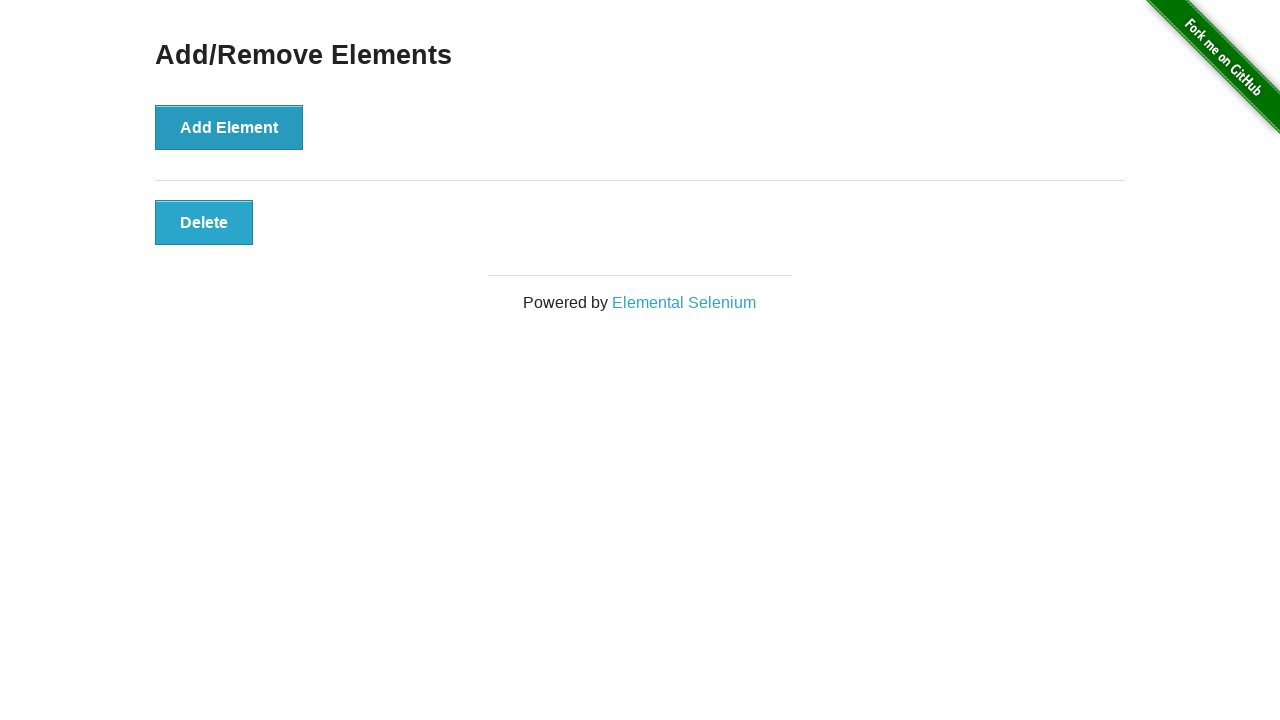

Clicked the Delete button that appeared at (204, 222) on xpath=//button[contains(.,'Delete')]
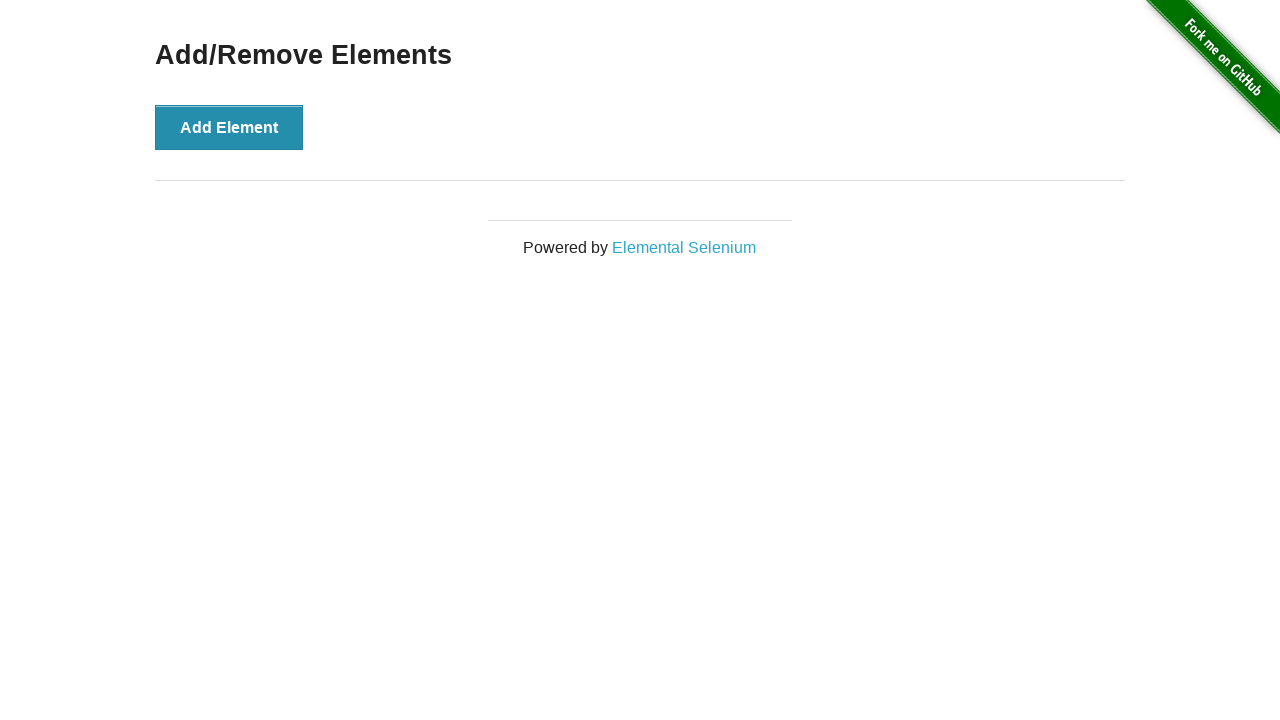

Clicked Add button again to create another Delete button at (229, 127) on xpath=//button[contains(.,'Add')]
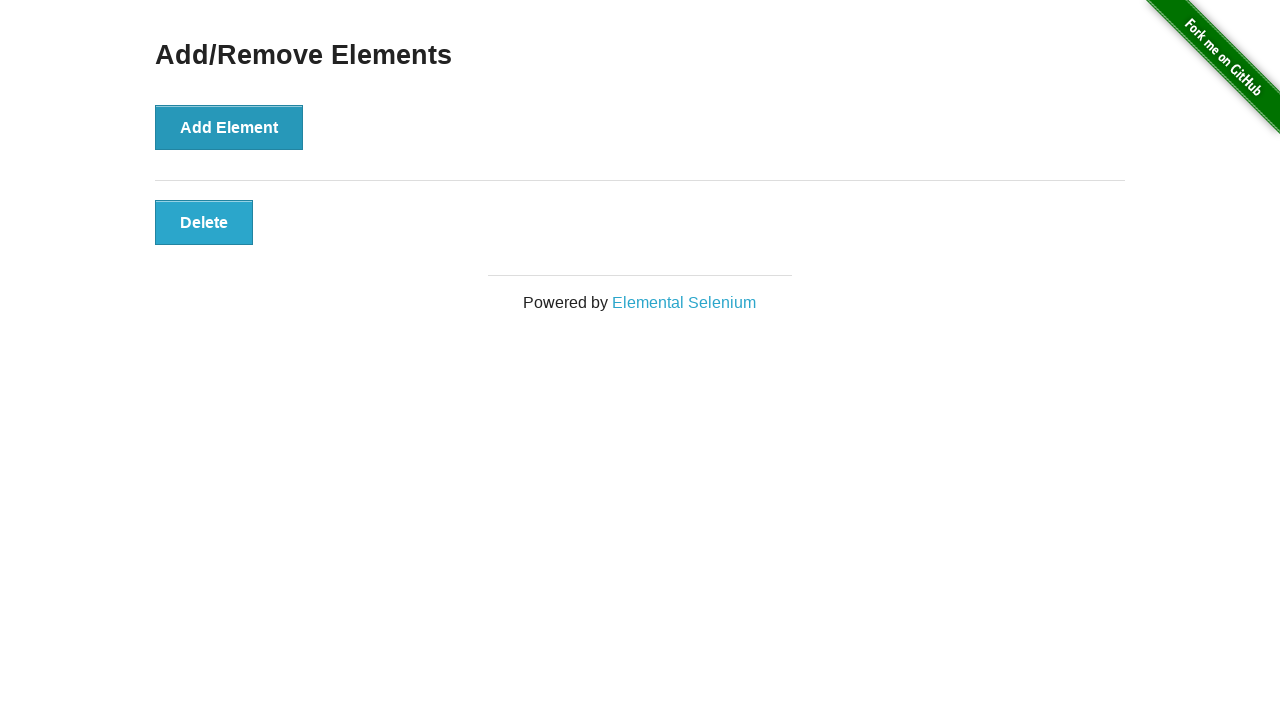

Clicked Delete button again to remove the element at (204, 222) on xpath=//button[contains(.,'Delete')]
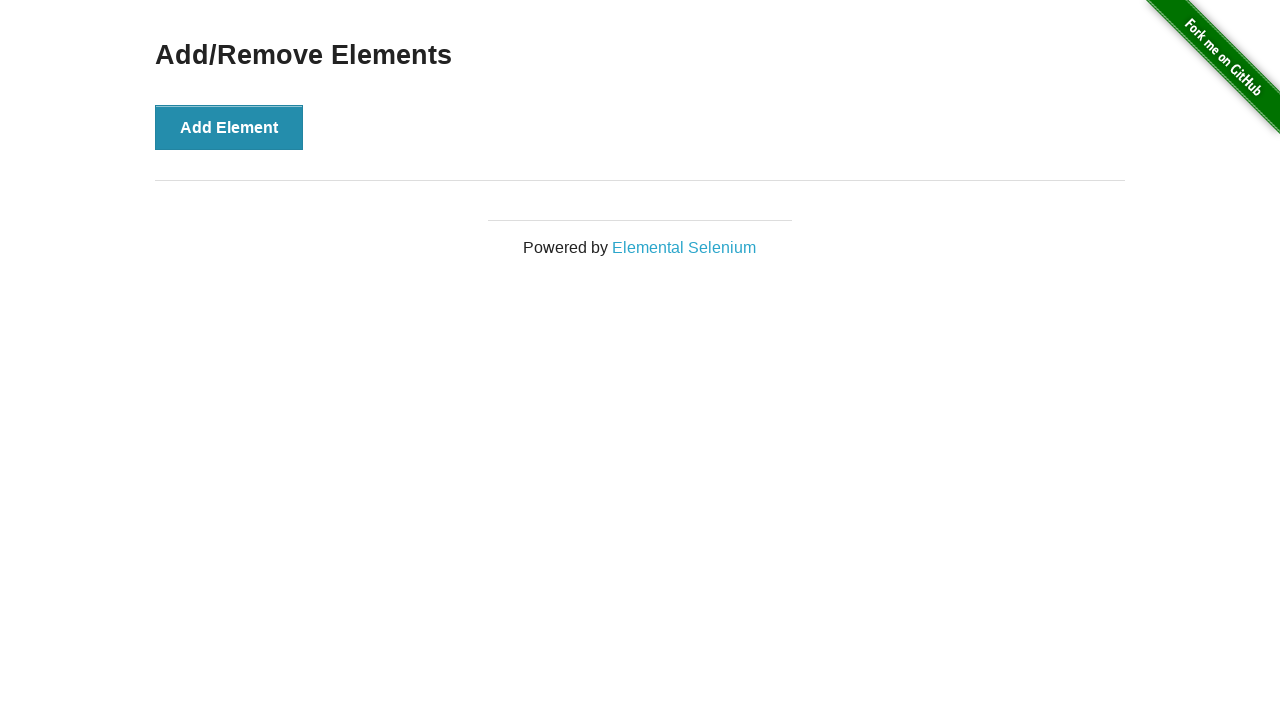

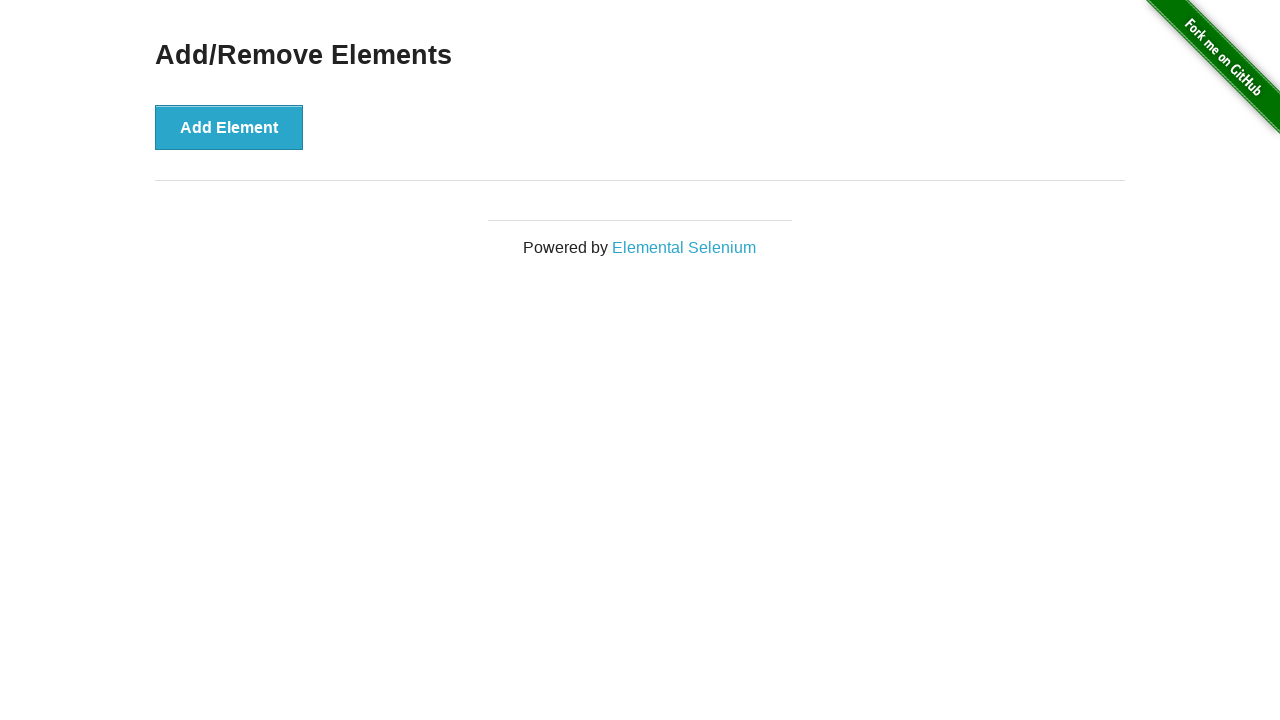